Tests handling of JavaScript alerts including accept and dismiss actions

Starting URL: https://demoqa.com/alerts

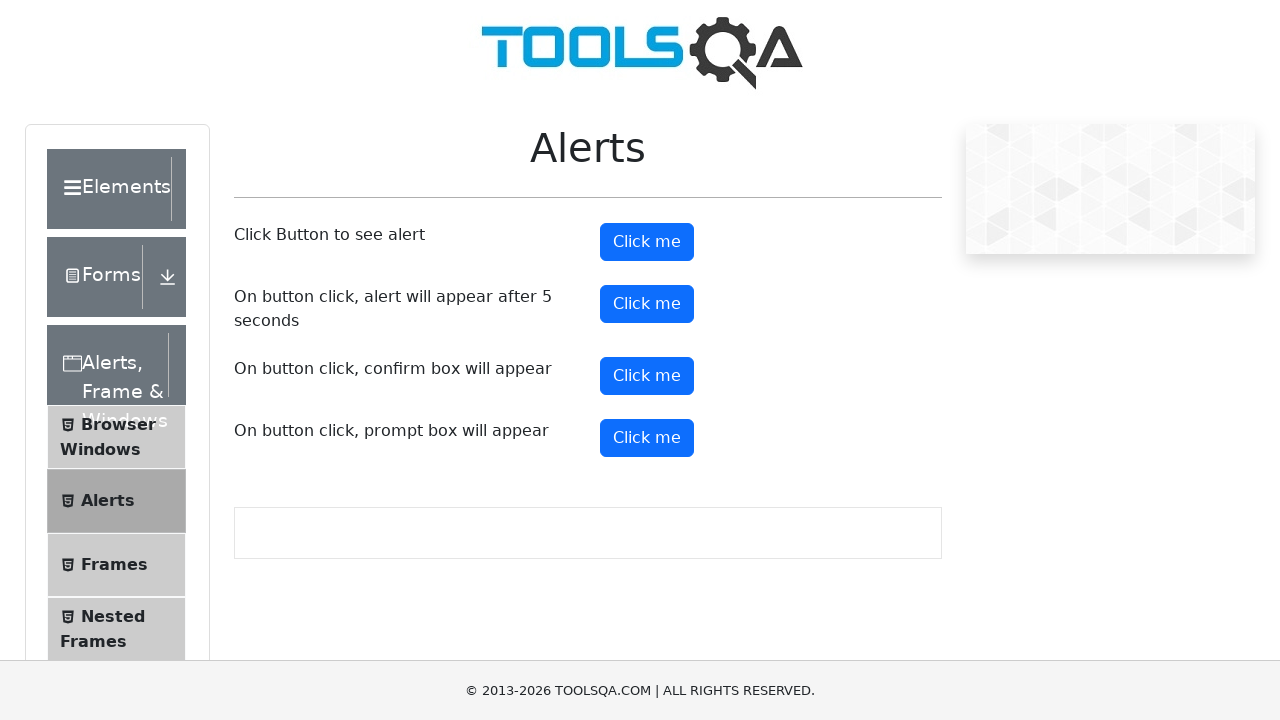

Set up dialog handler to accept alerts
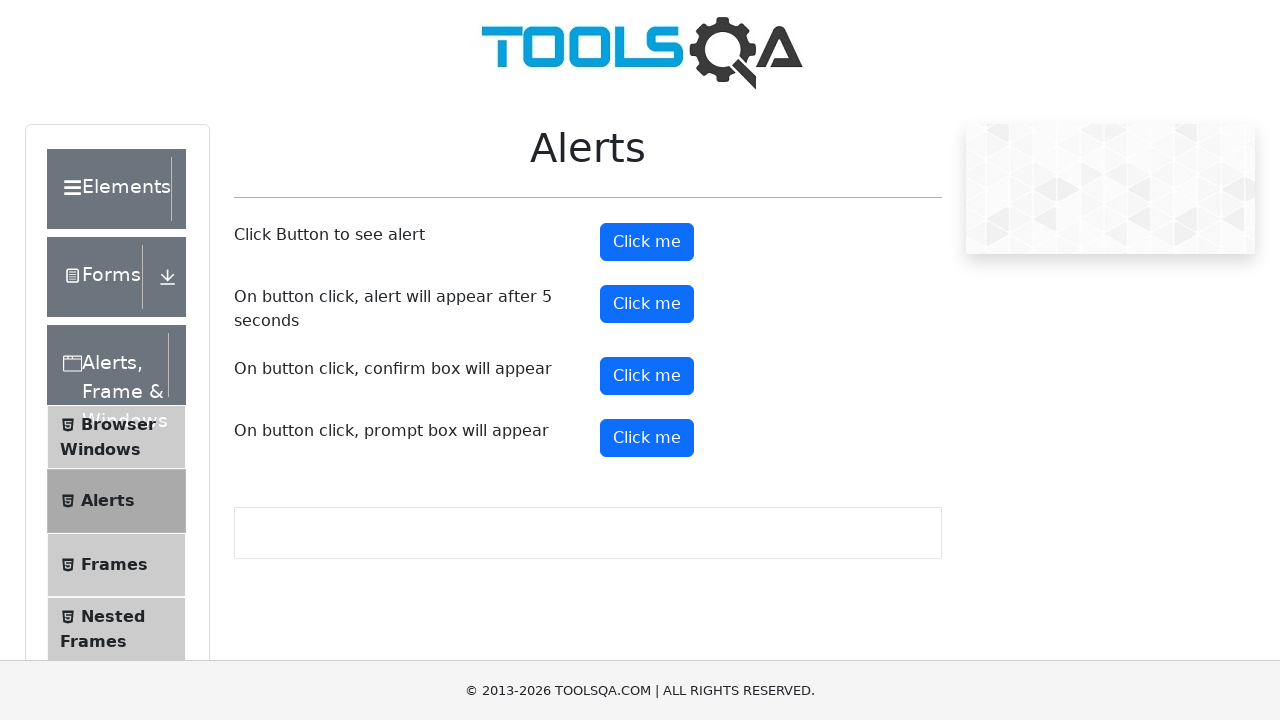

Clicked alert button and accepted the JavaScript alert at (647, 242) on #alertButton
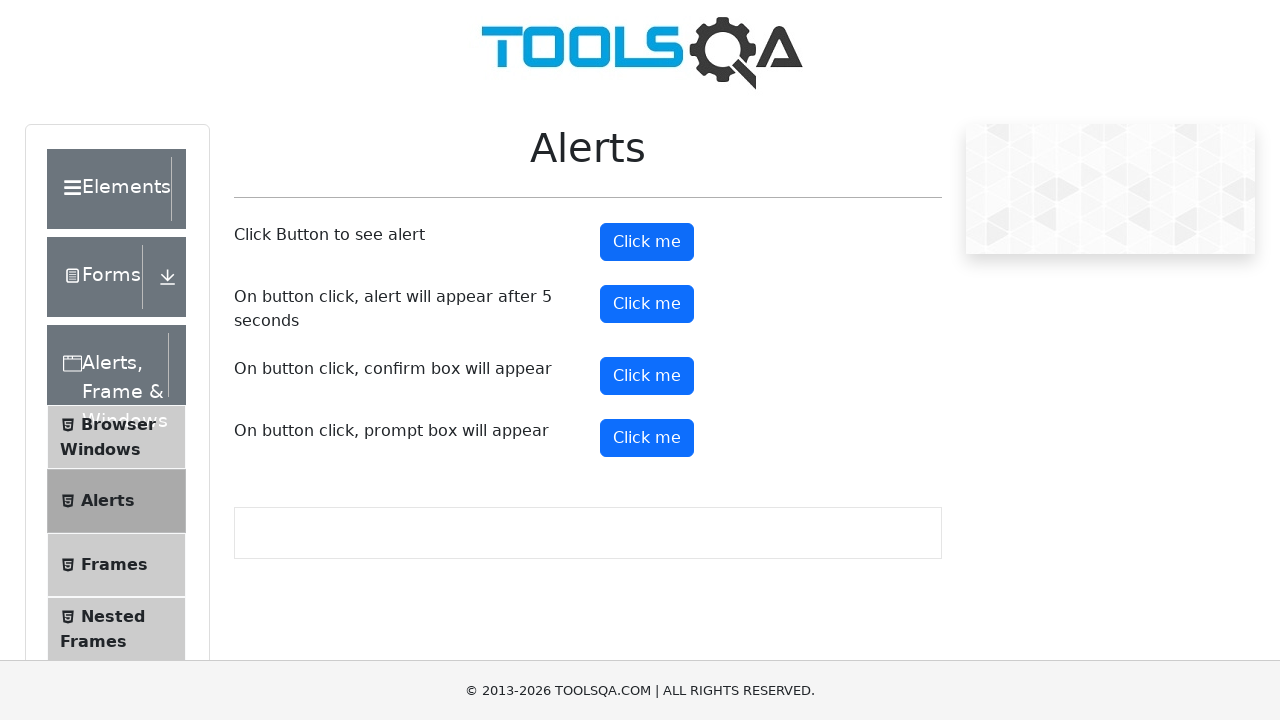

Set up dialog handler to dismiss alerts
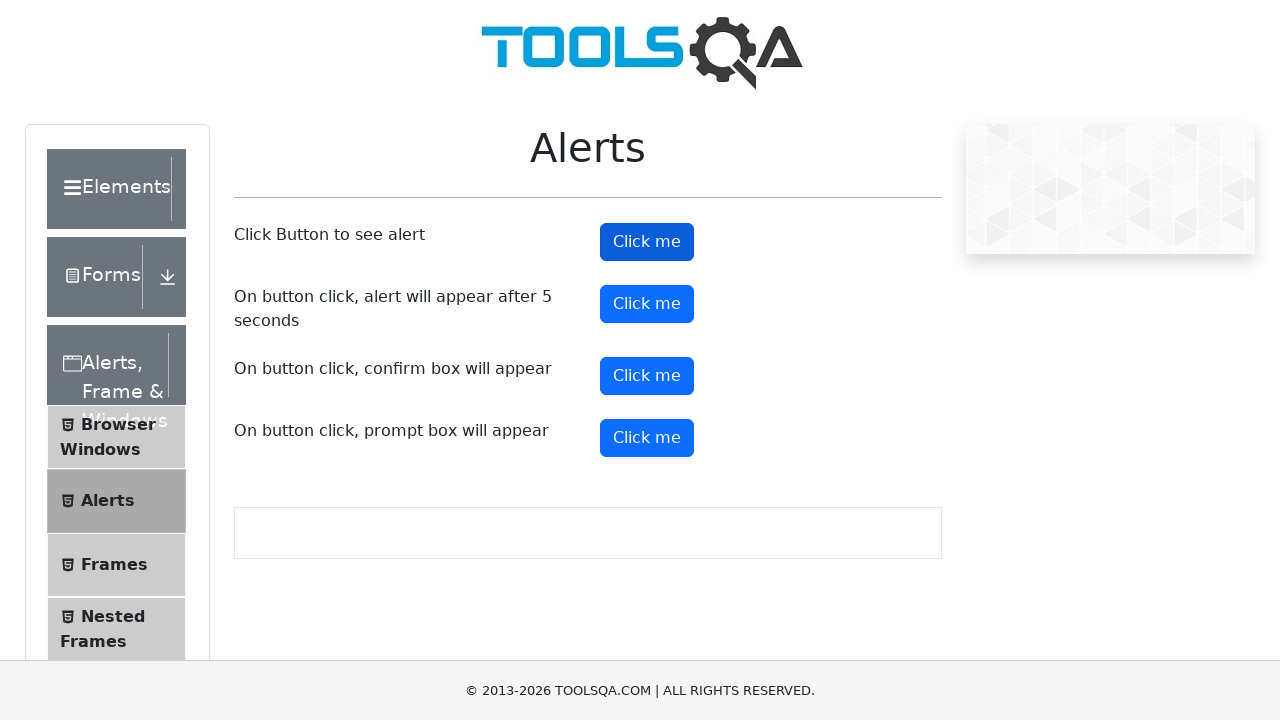

Clicked confirm button and dismissed the confirmation dialog at (647, 376) on #confirmButton
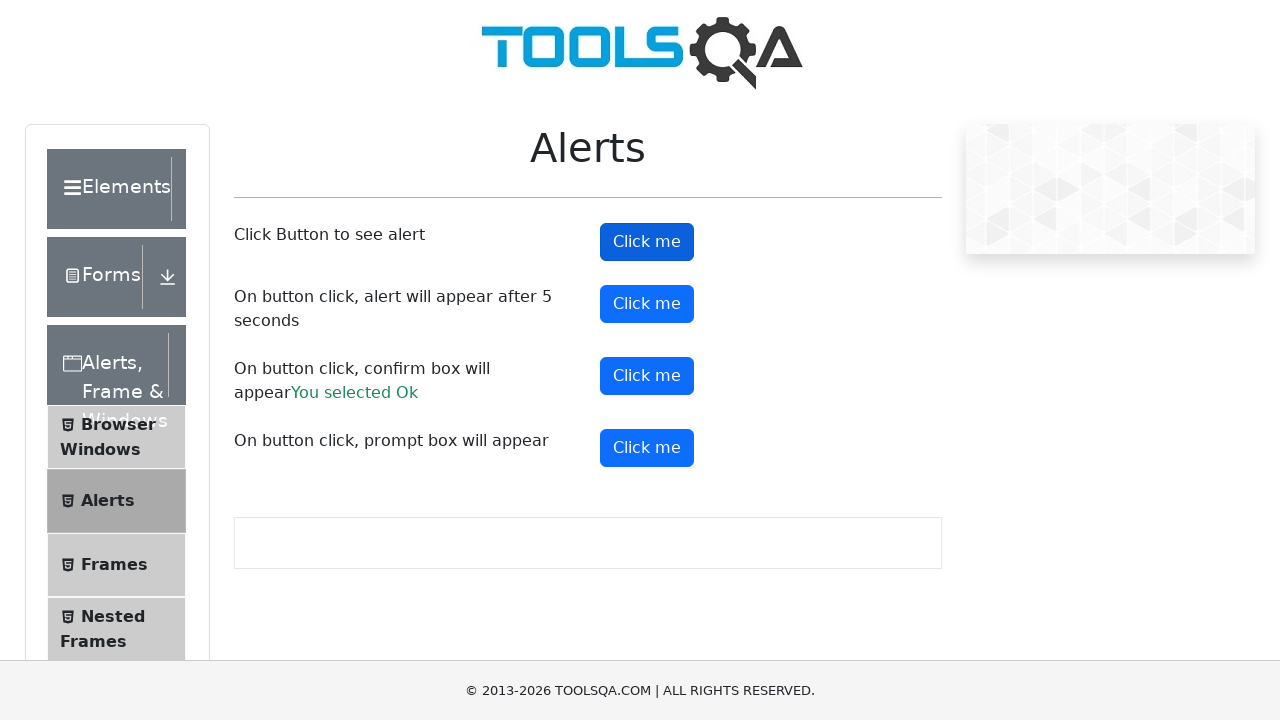

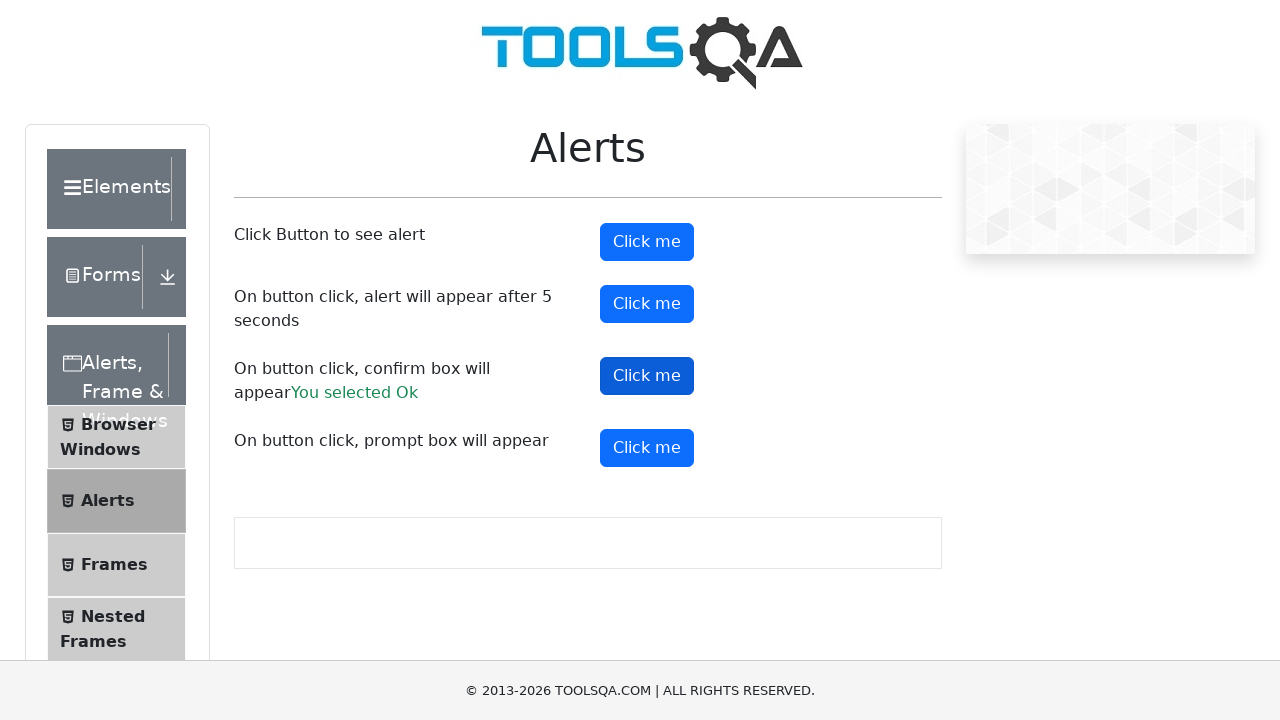